Tests revealing a hidden input element with custom wait options, then typing into it

Starting URL: https://www.selenium.dev/selenium/web/dynamic.html

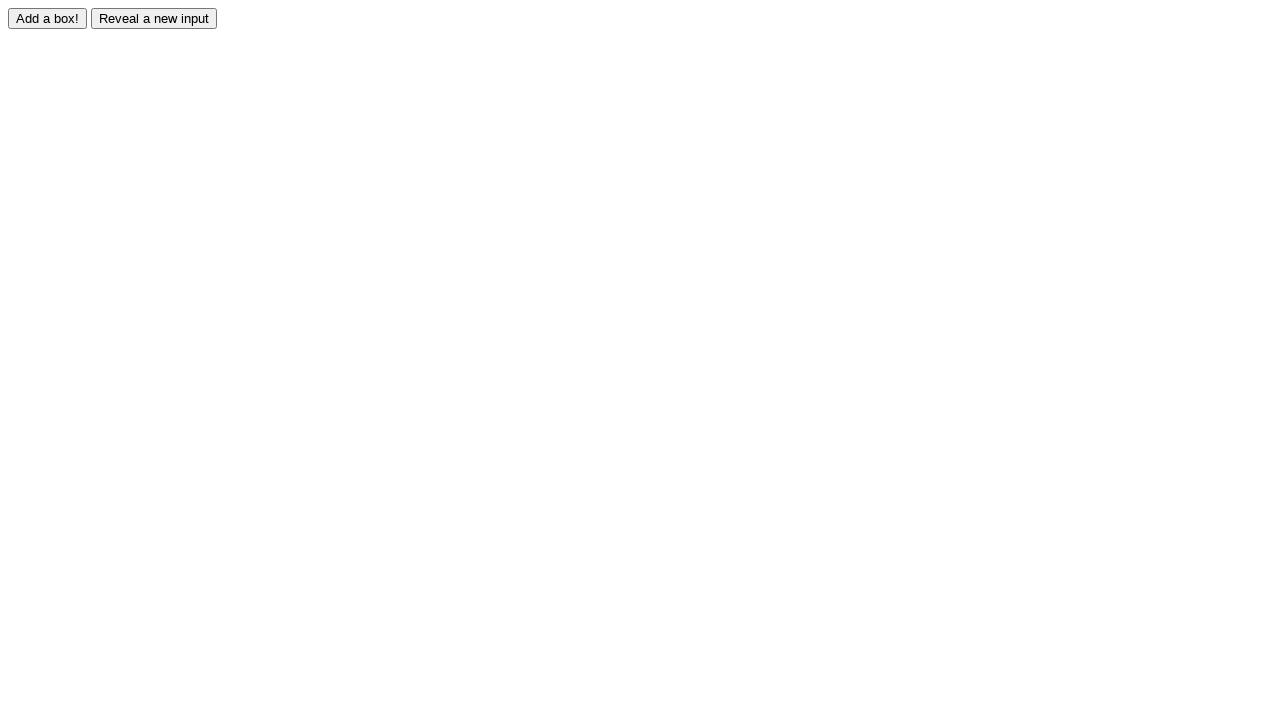

Navigated to dynamic.html page
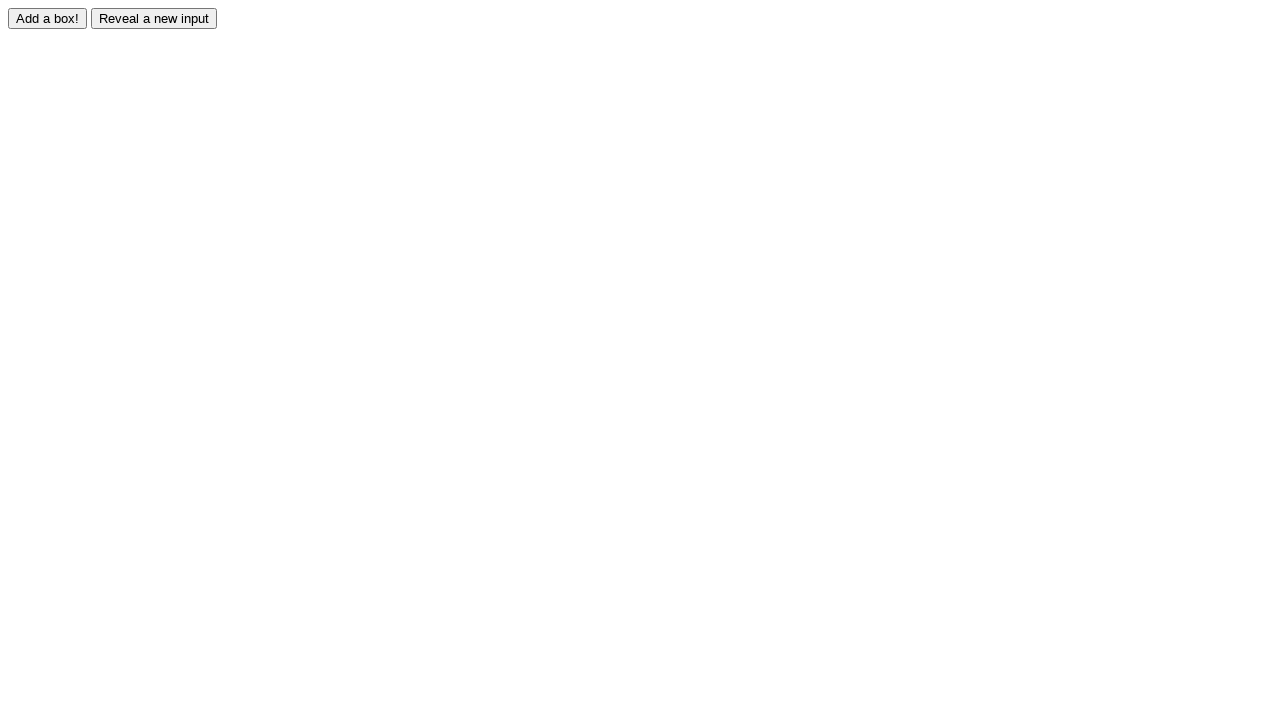

Clicked reveal button to show hidden input at (154, 18) on #reveal
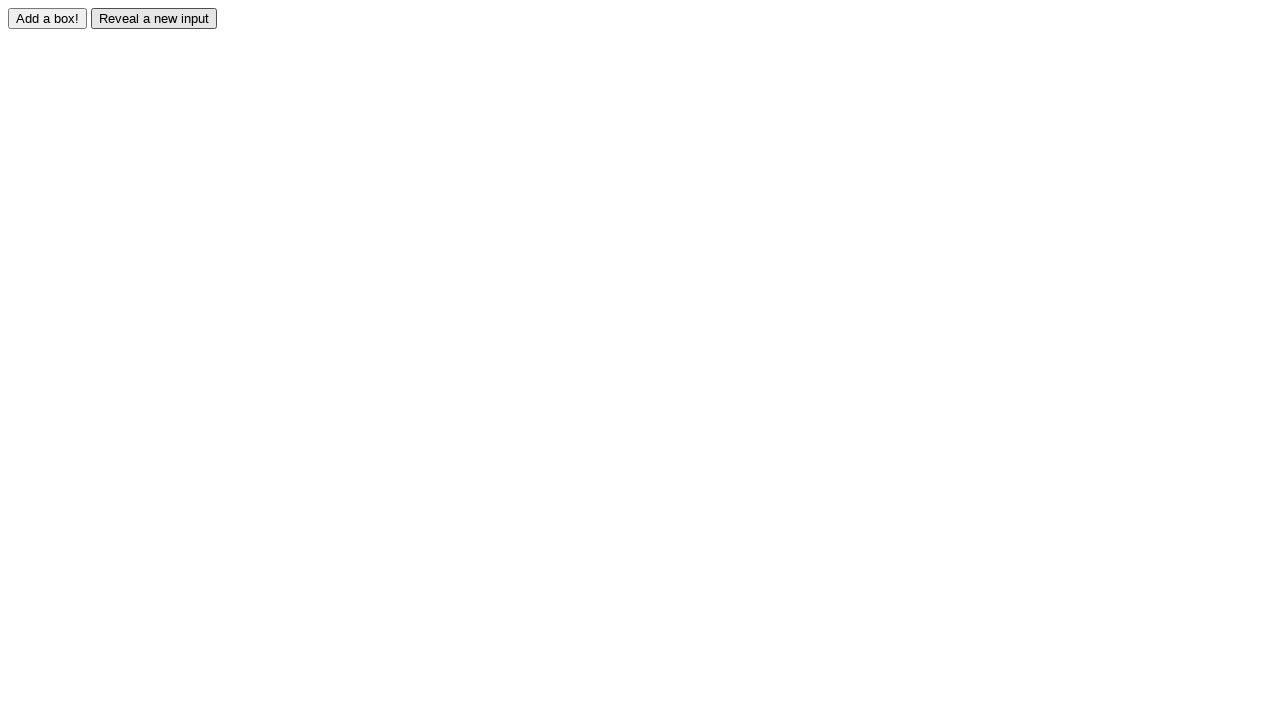

Revealed input element became visible
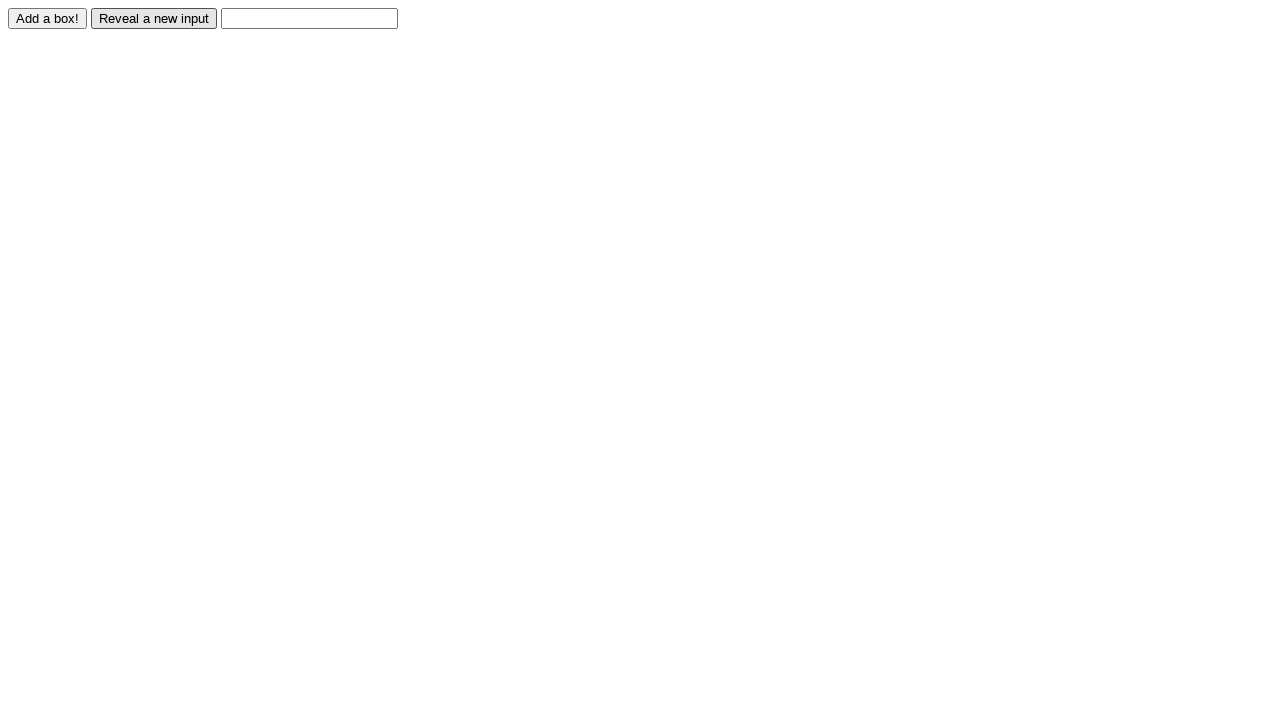

Typed 'Displayed' into revealed input field on #revealed
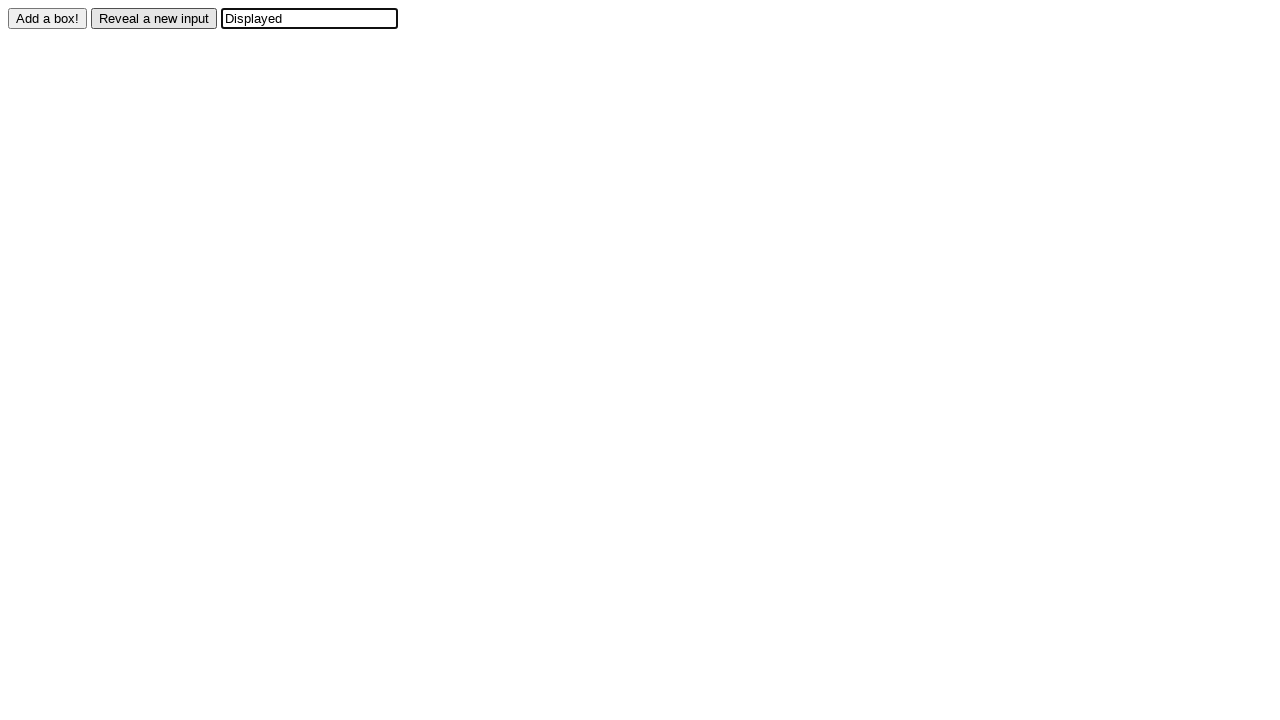

Verified input value equals 'Displayed'
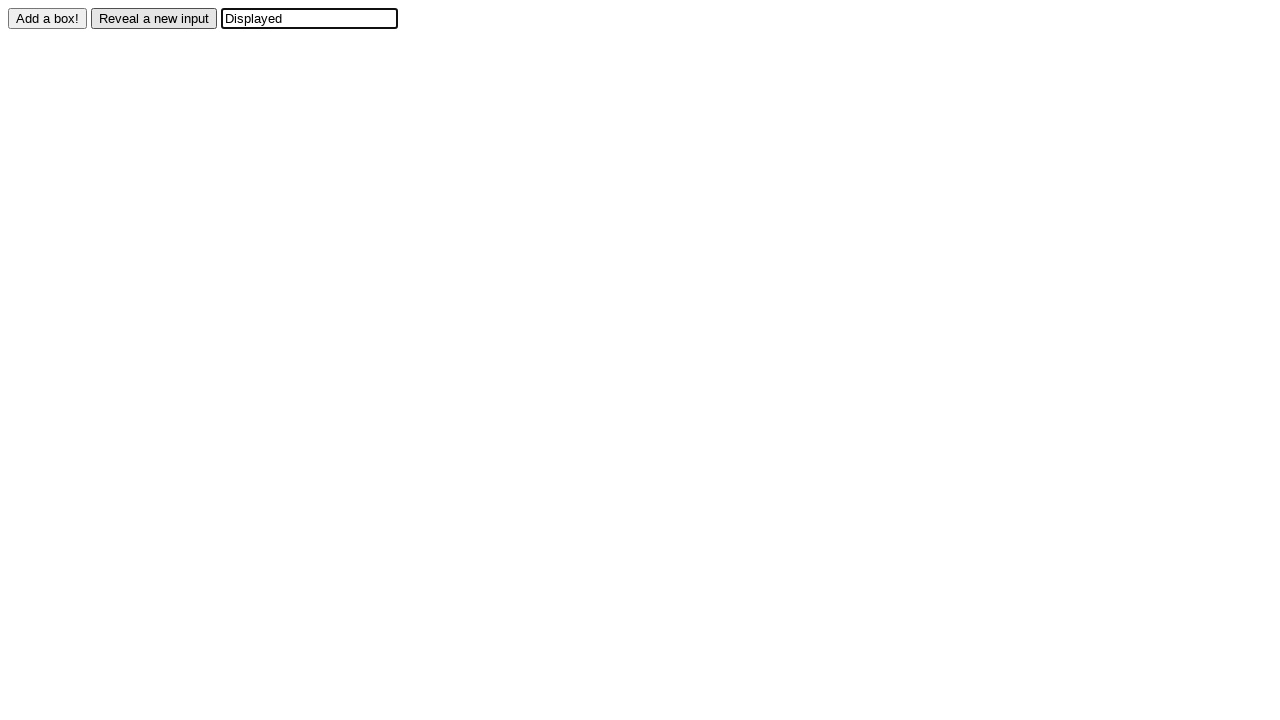

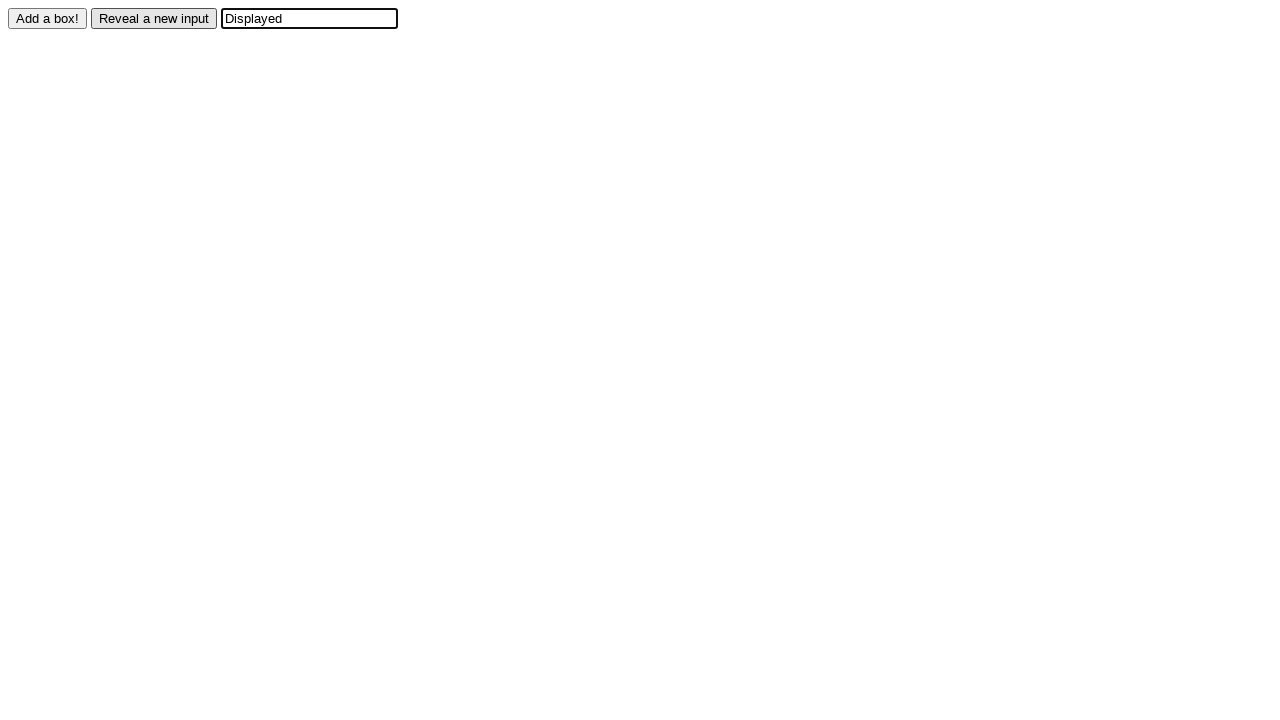